Adds multiple specific vegetables (Brocolli, Cauliflower, Cucumber, Beetroot) to the shopping cart on an e-commerce practice site

Starting URL: https://rahulshettyacademy.com/seleniumPractise/#/

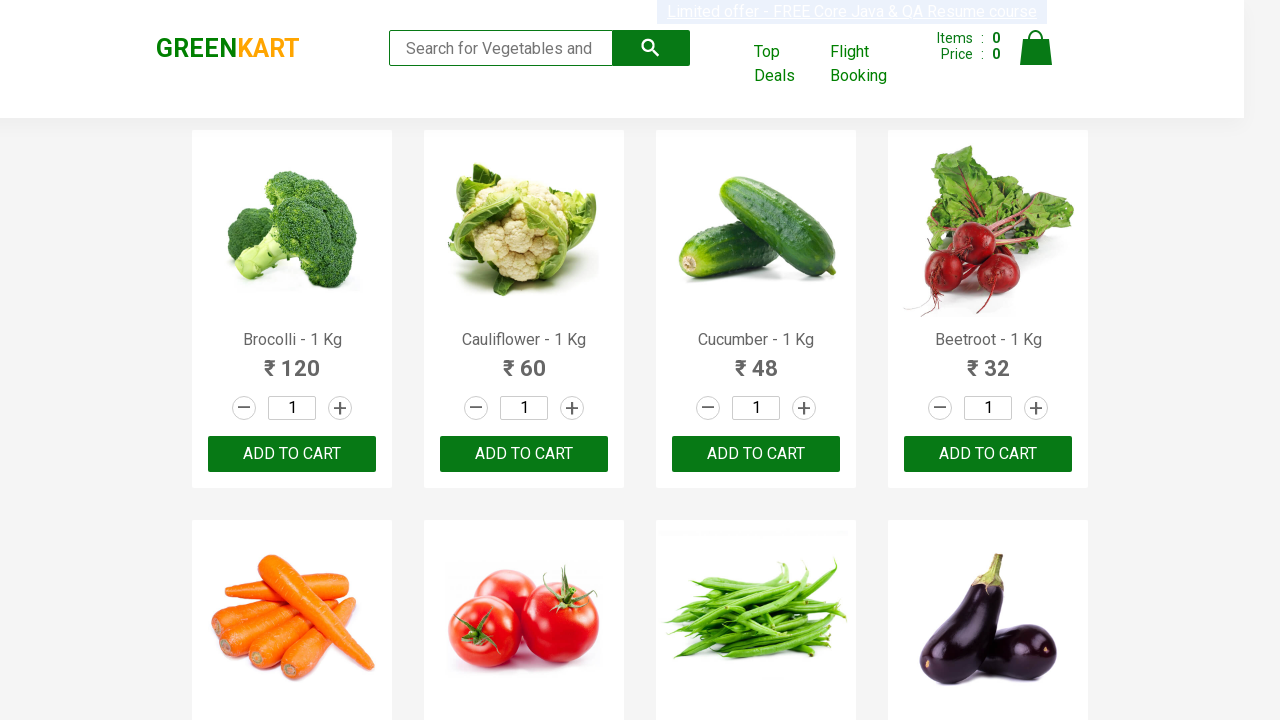

Waited for product names to load on the page
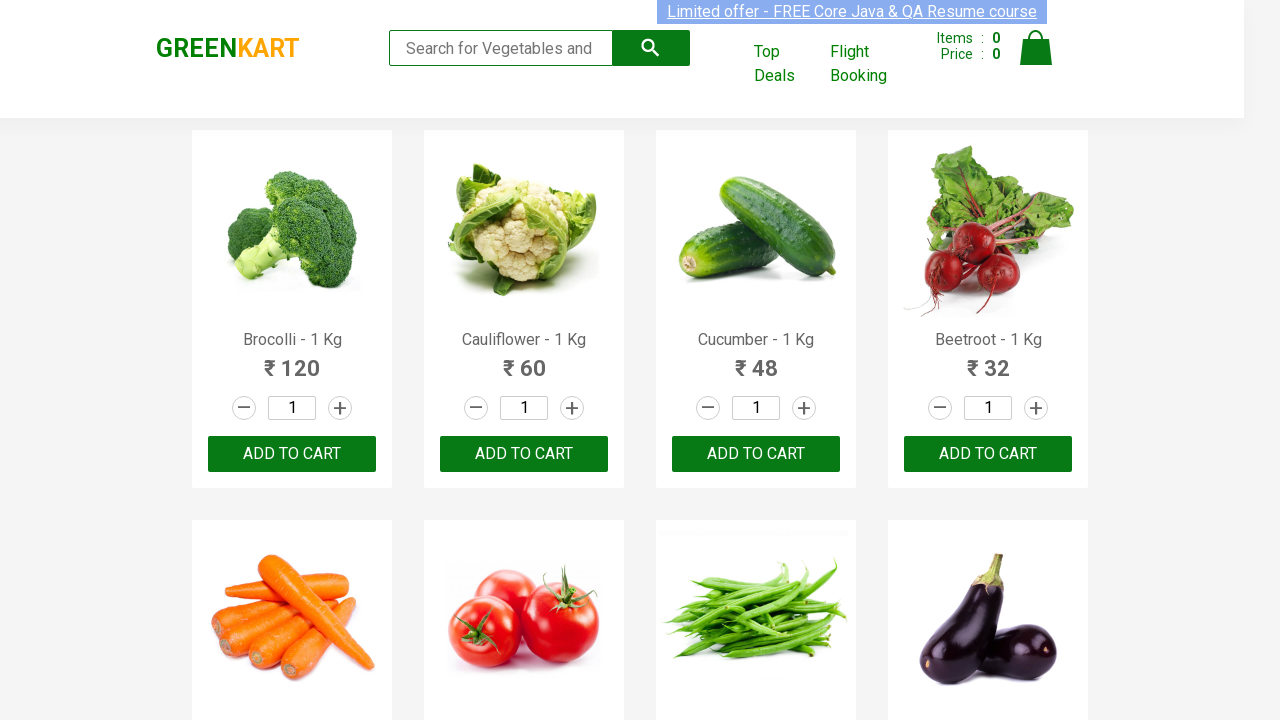

Defined list of vegetables to add: Brocolli, Cauliflower, Cucumber, Beetroot
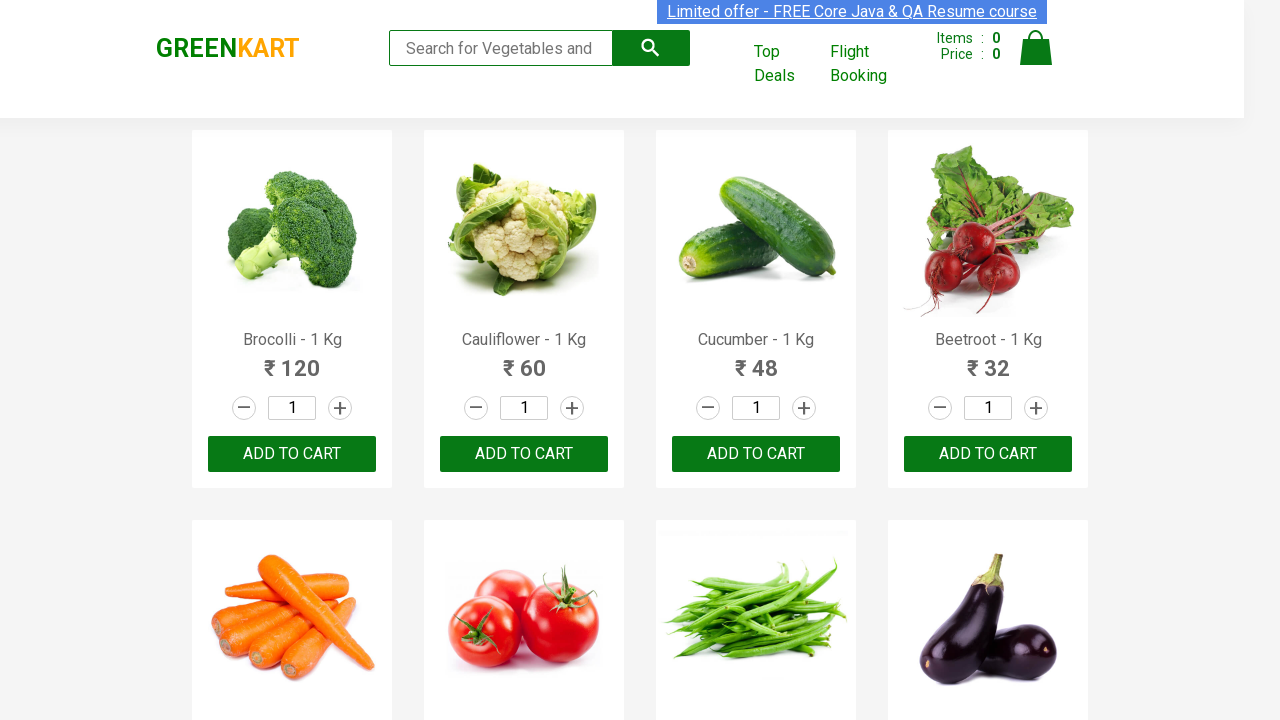

Retrieved all product name elements from the page
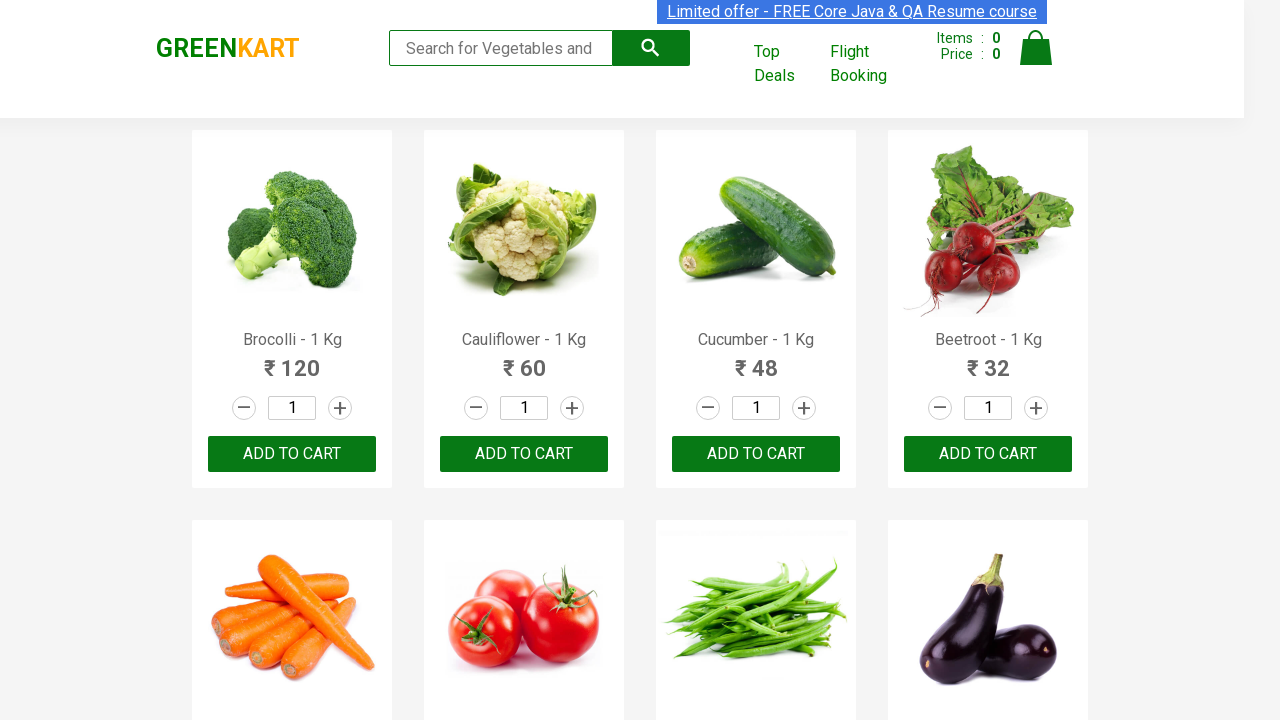

Added 'Brocolli' to shopping cart at (292, 454) on xpath=//div[@class='product-action']/button >> nth=0
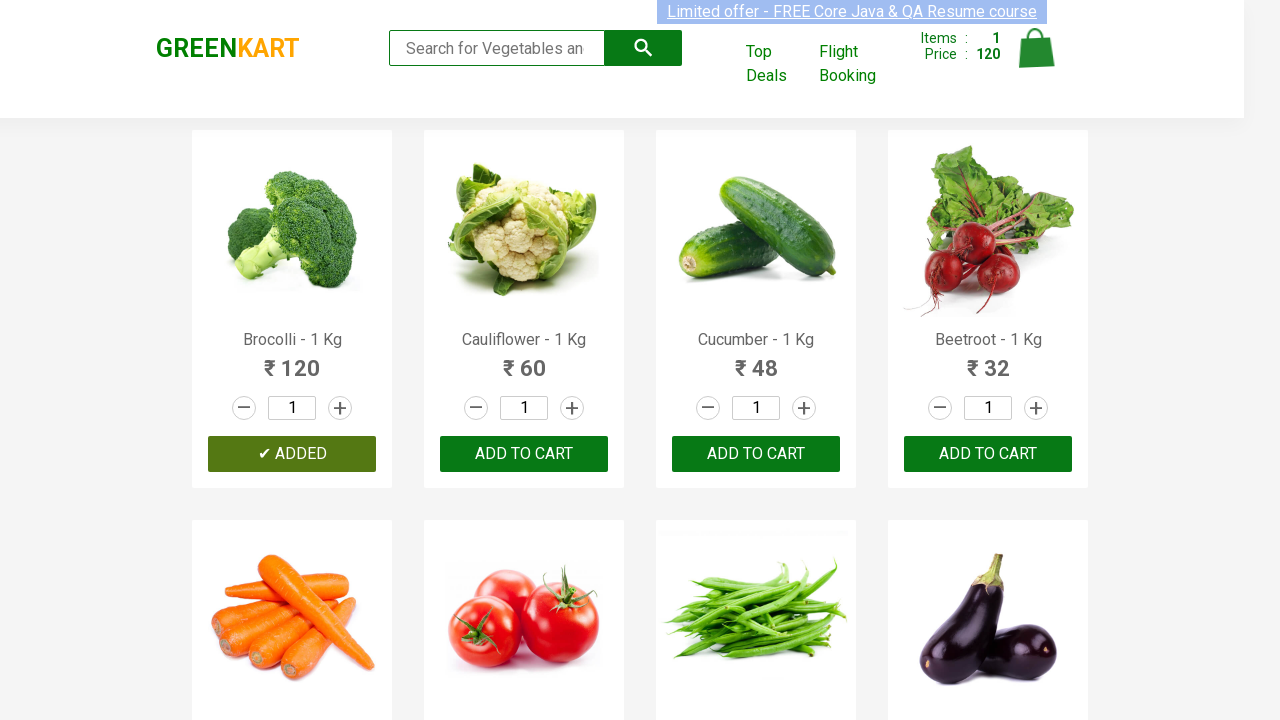

Added 'Cauliflower' to shopping cart at (524, 454) on xpath=//div[@class='product-action']/button >> nth=1
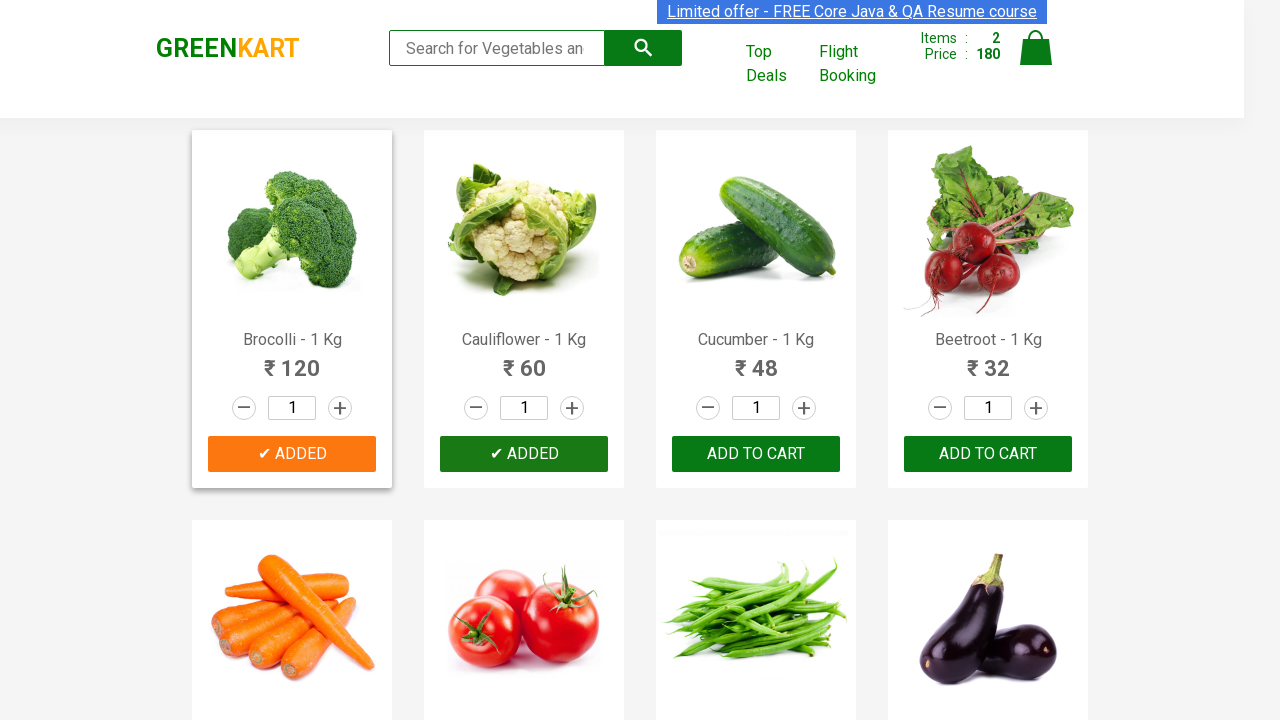

Added 'Cucumber' to shopping cart at (756, 454) on xpath=//div[@class='product-action']/button >> nth=2
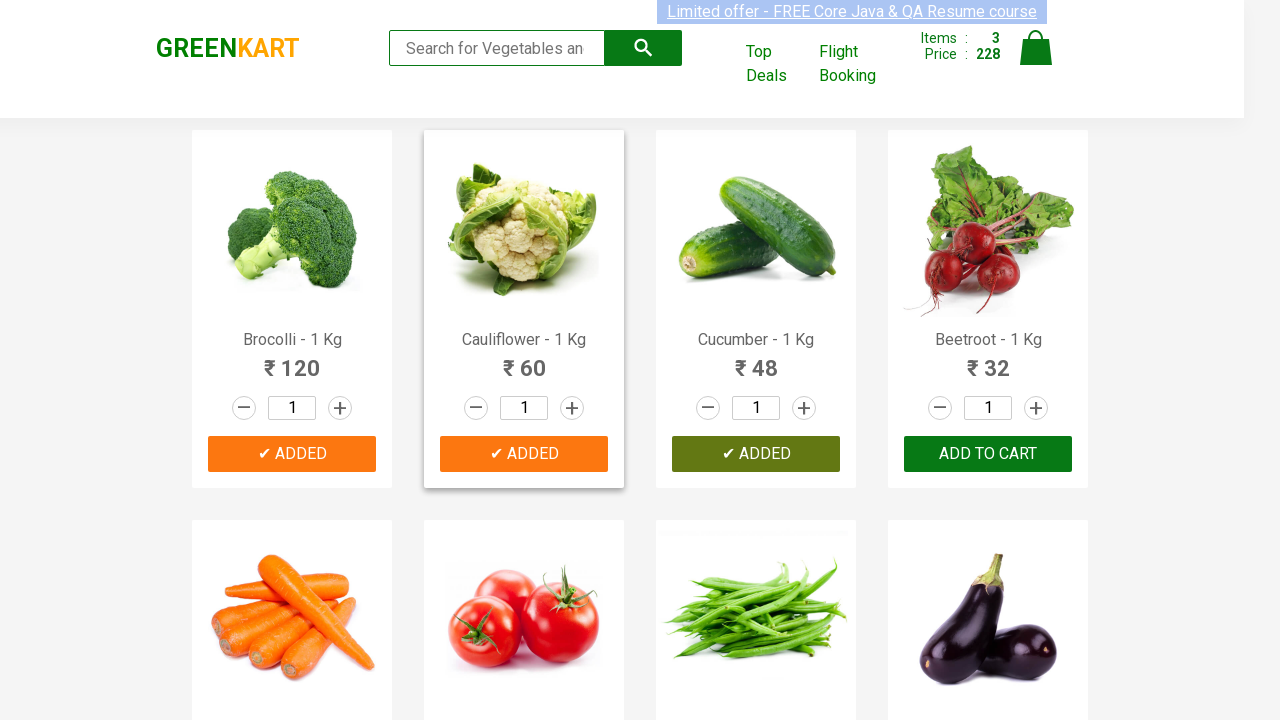

Added 'Beetroot' to shopping cart at (988, 454) on xpath=//div[@class='product-action']/button >> nth=3
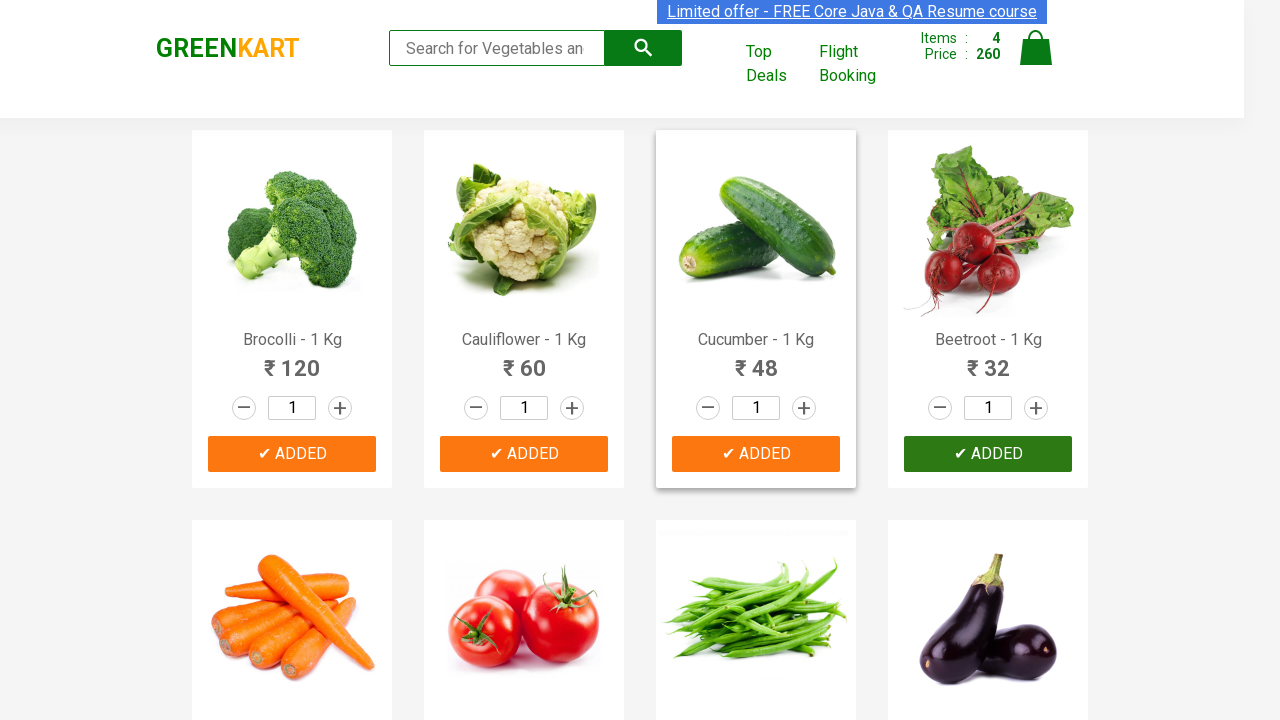

All 4 vegetables successfully added to cart
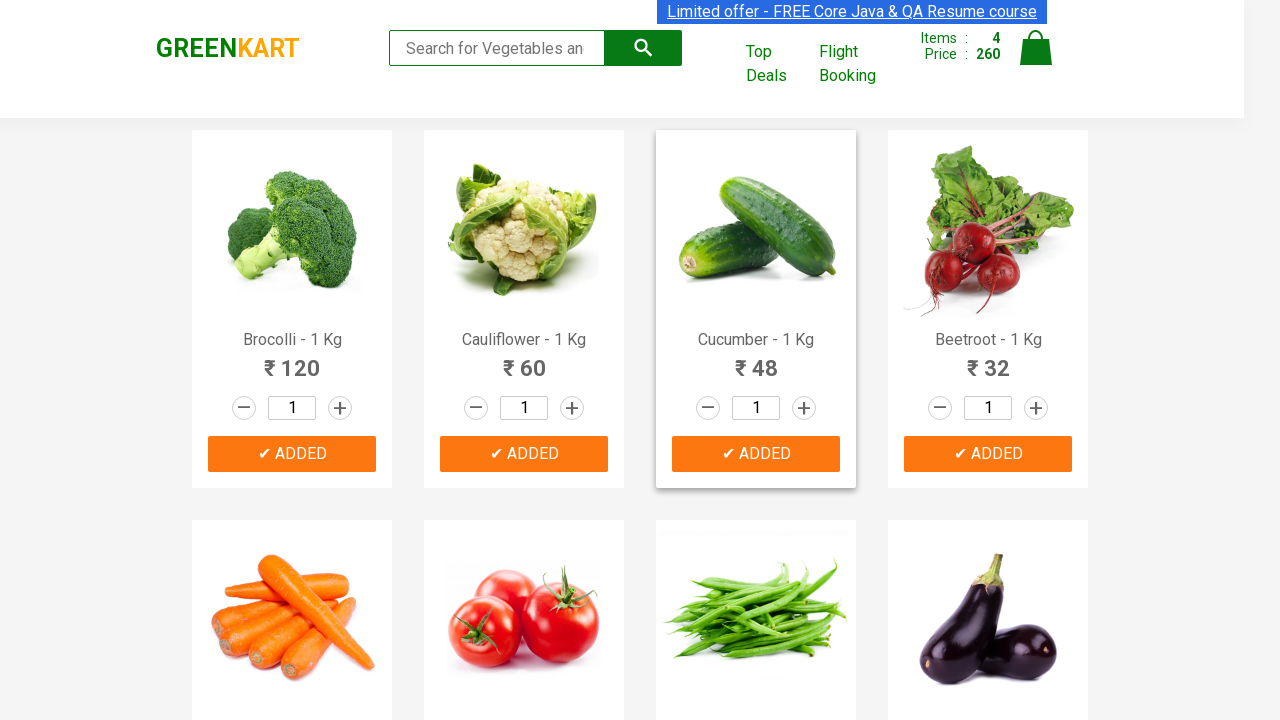

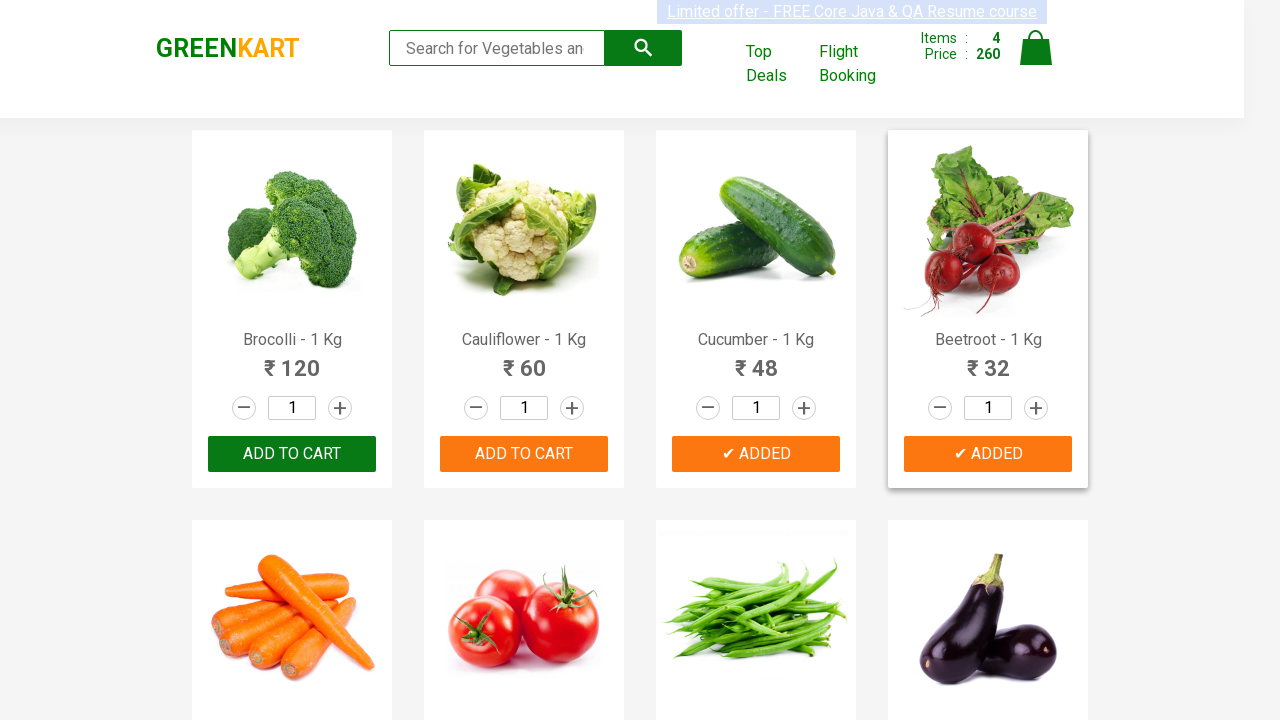